Tests dropdown selection by selecting Option 2 from the dropdown menu

Starting URL: https://the-internet.herokuapp.com/dropdown

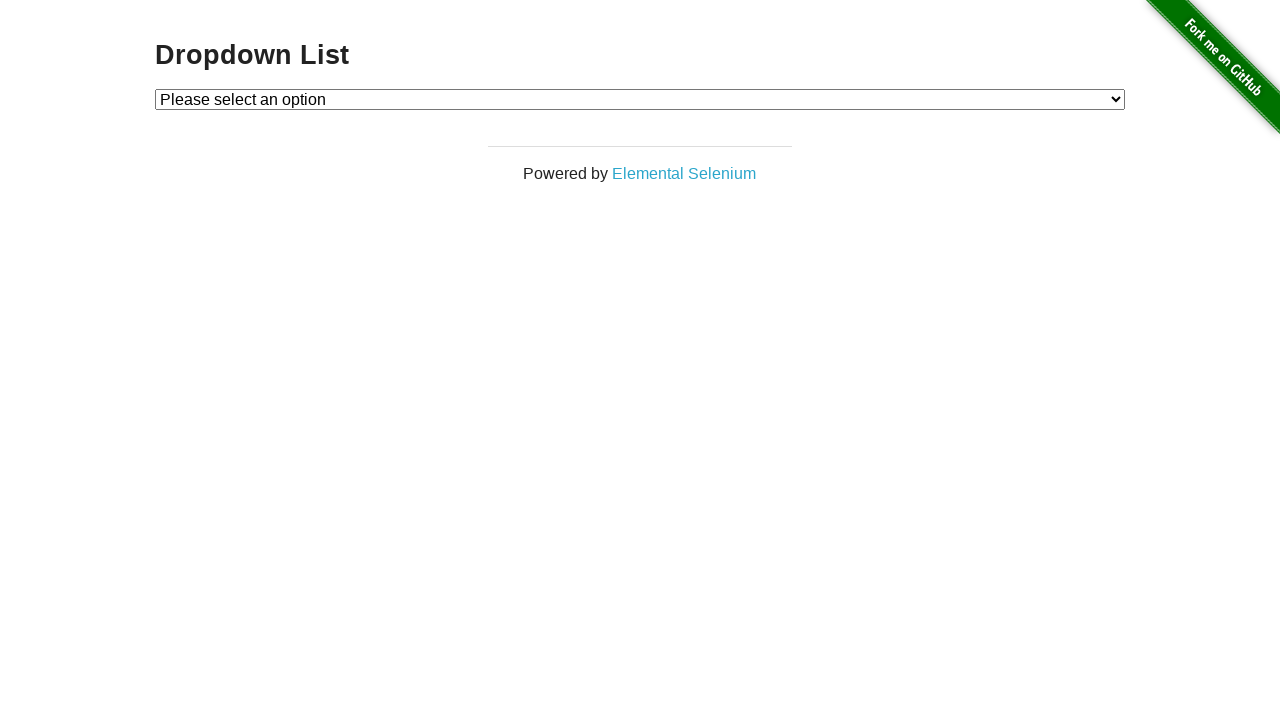

Navigated to dropdown test page
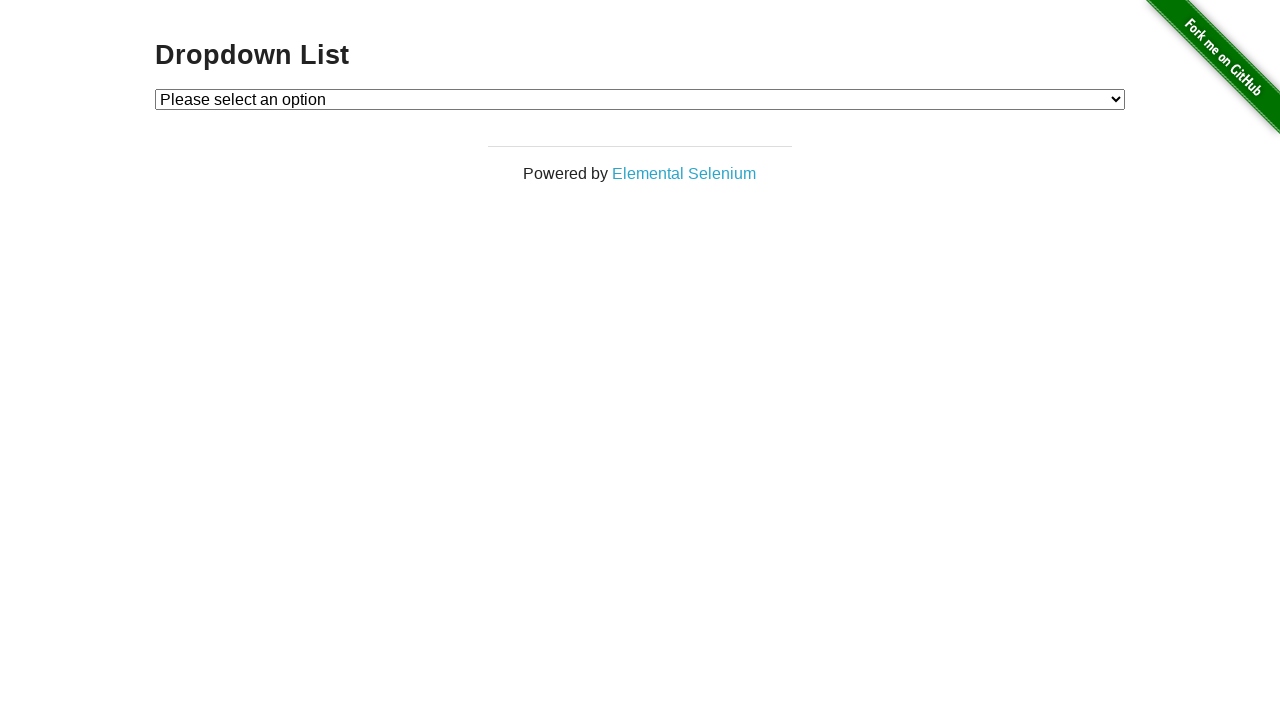

Selected Option 2 from dropdown menu on #dropdown
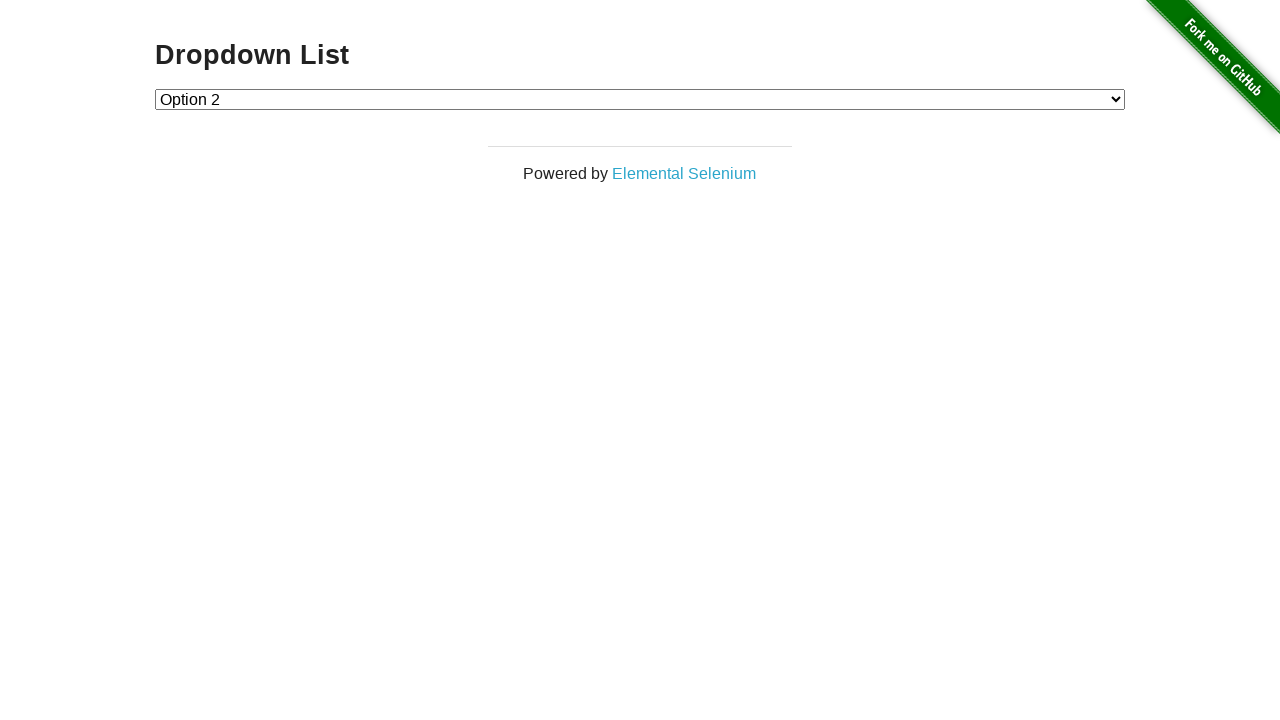

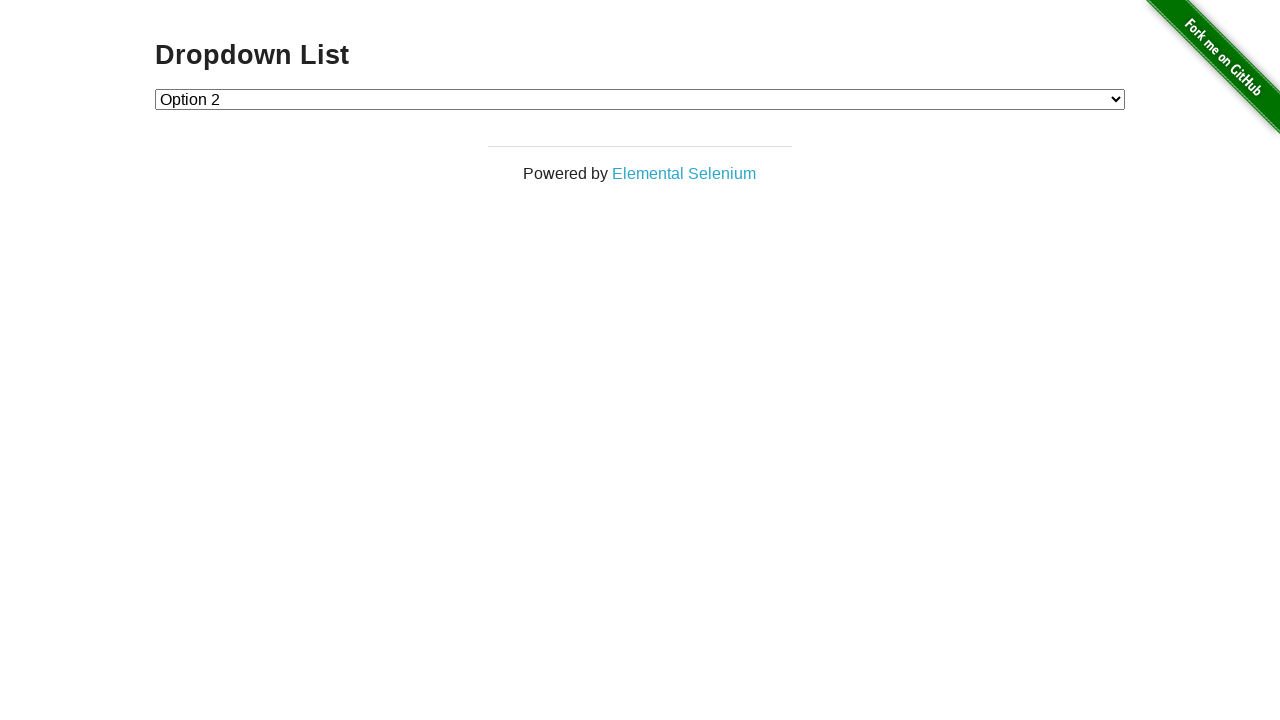